Tests dynamic UI elements including buttons that become enabled/visible after delays, element addition/removal, and dynamic control states across multiple pages

Starting URL: https://demoqa.com/dynamic-properties

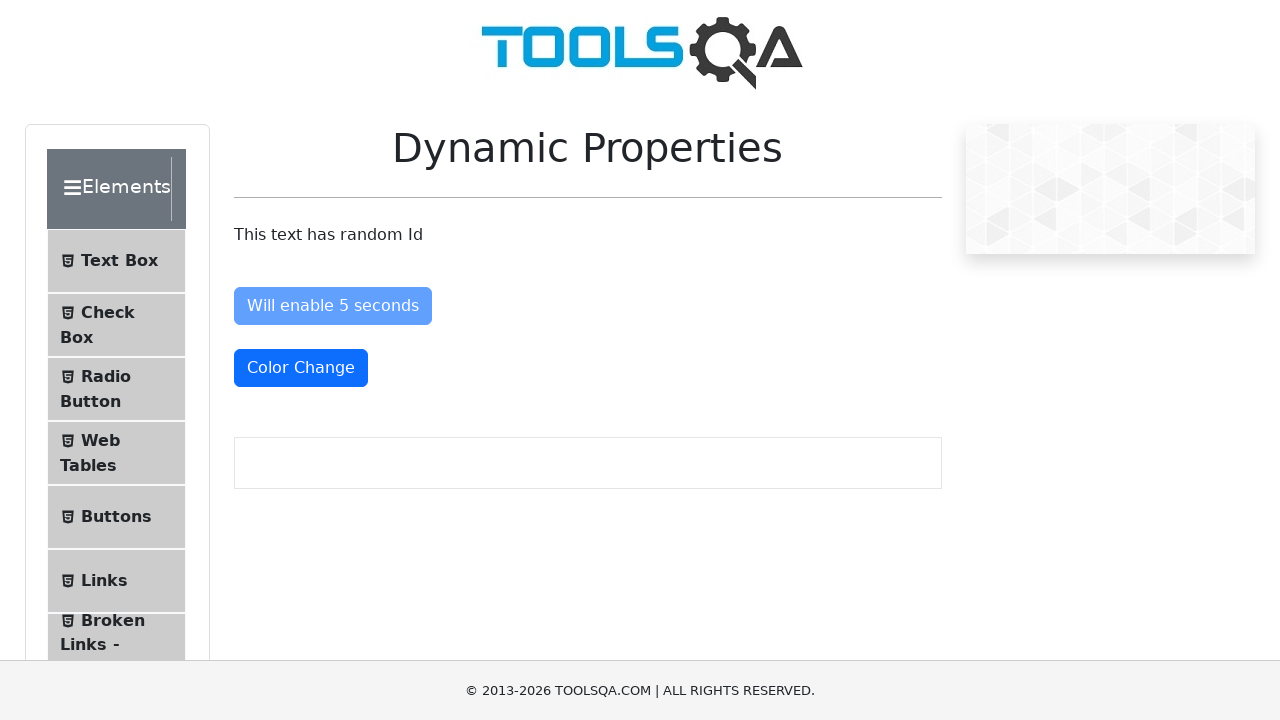

Waited for enableAfter button to be attached to DOM
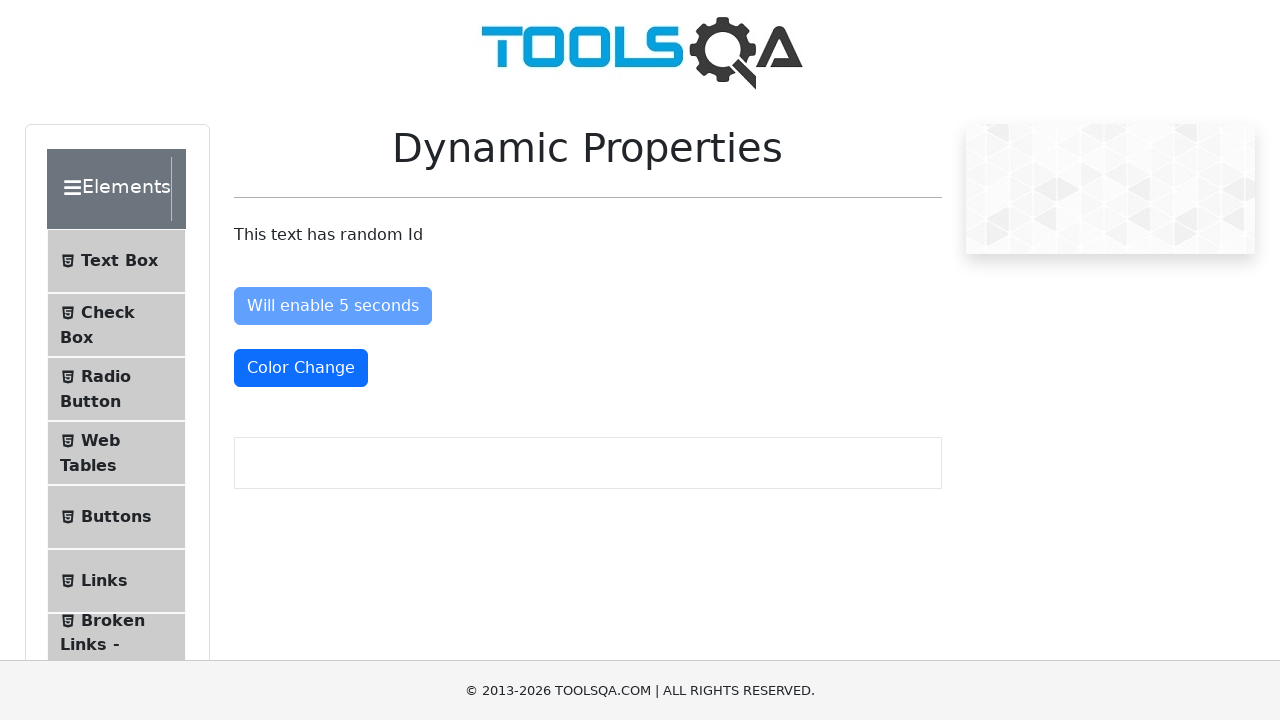

Waited for enableAfter button to become enabled (not disabled)
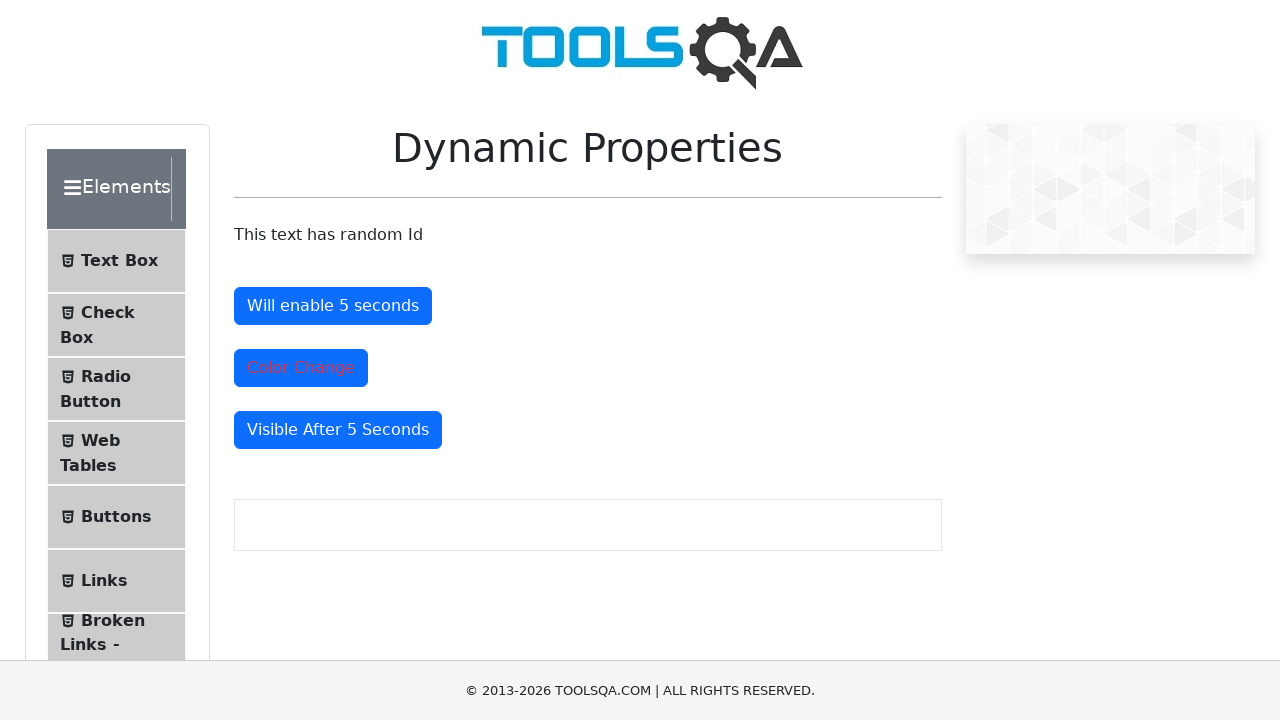

Clicked enableAfter button at (333, 306) on button#enableAfter
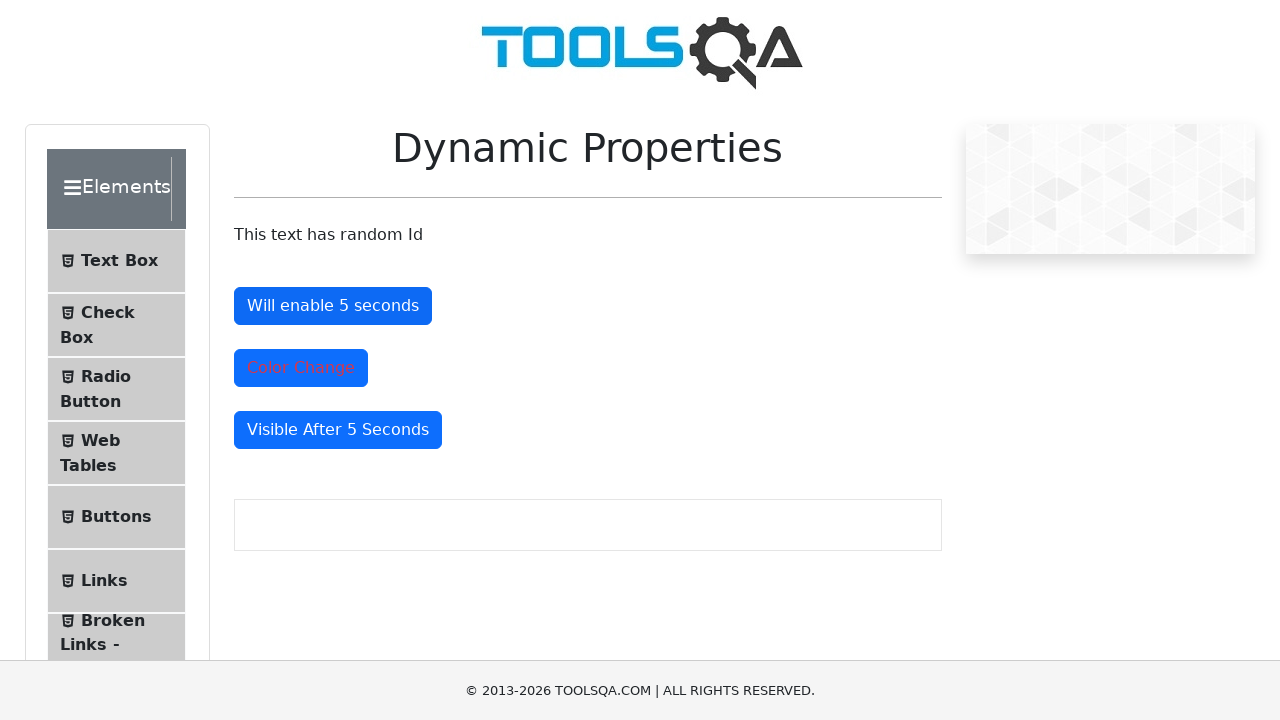

Waited for visibleAfter button to become visible
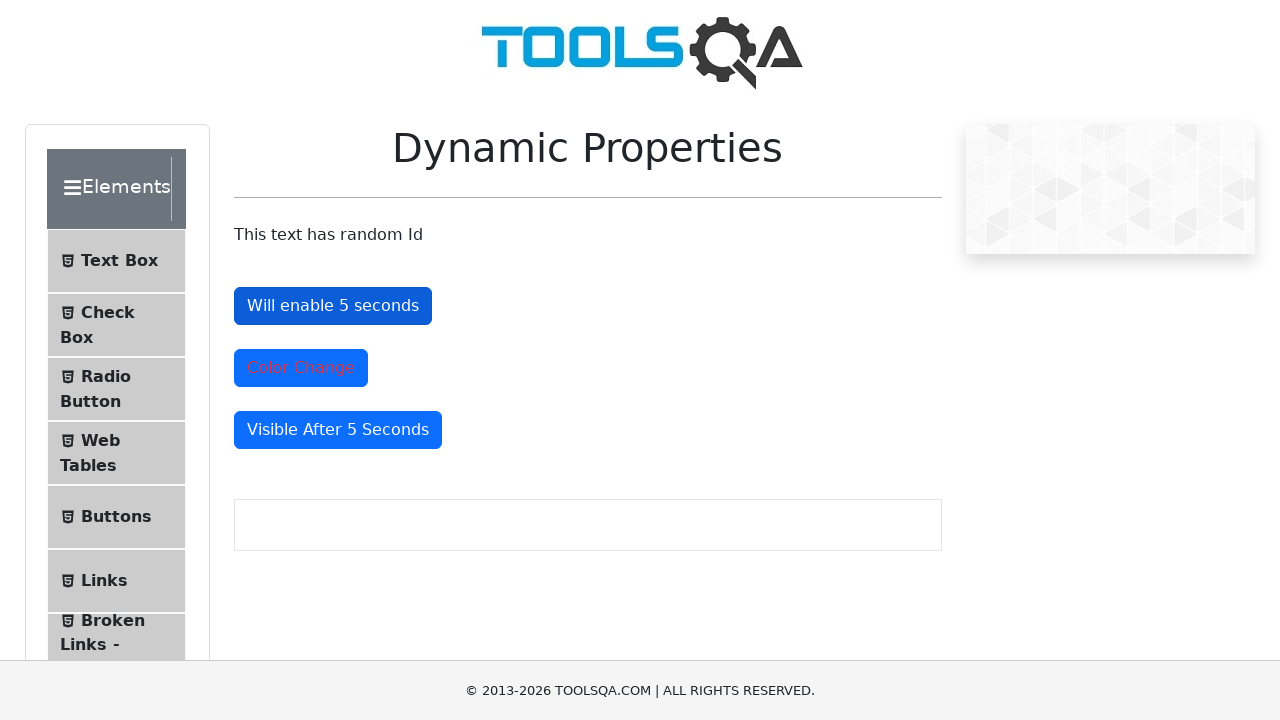

Clicked visibleAfter button at (338, 430) on button#visibleAfter
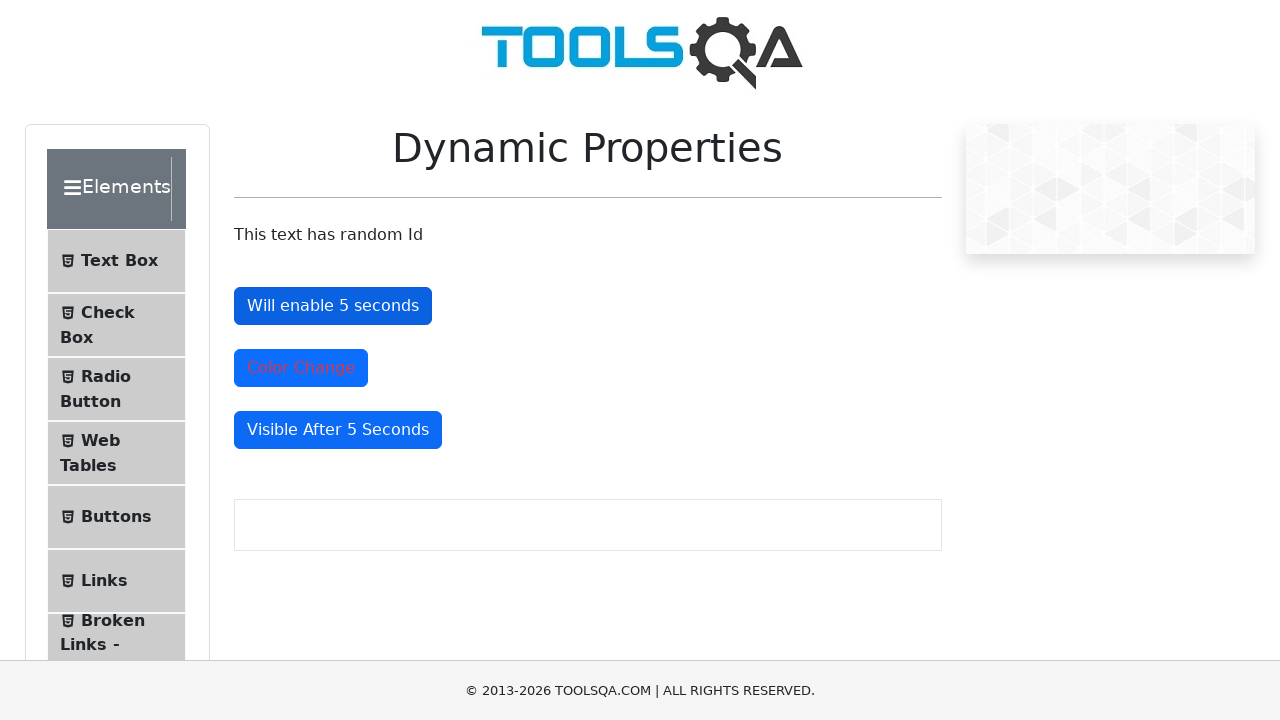

Navigated to dynamic controls page at the-internet.herokuapp.com
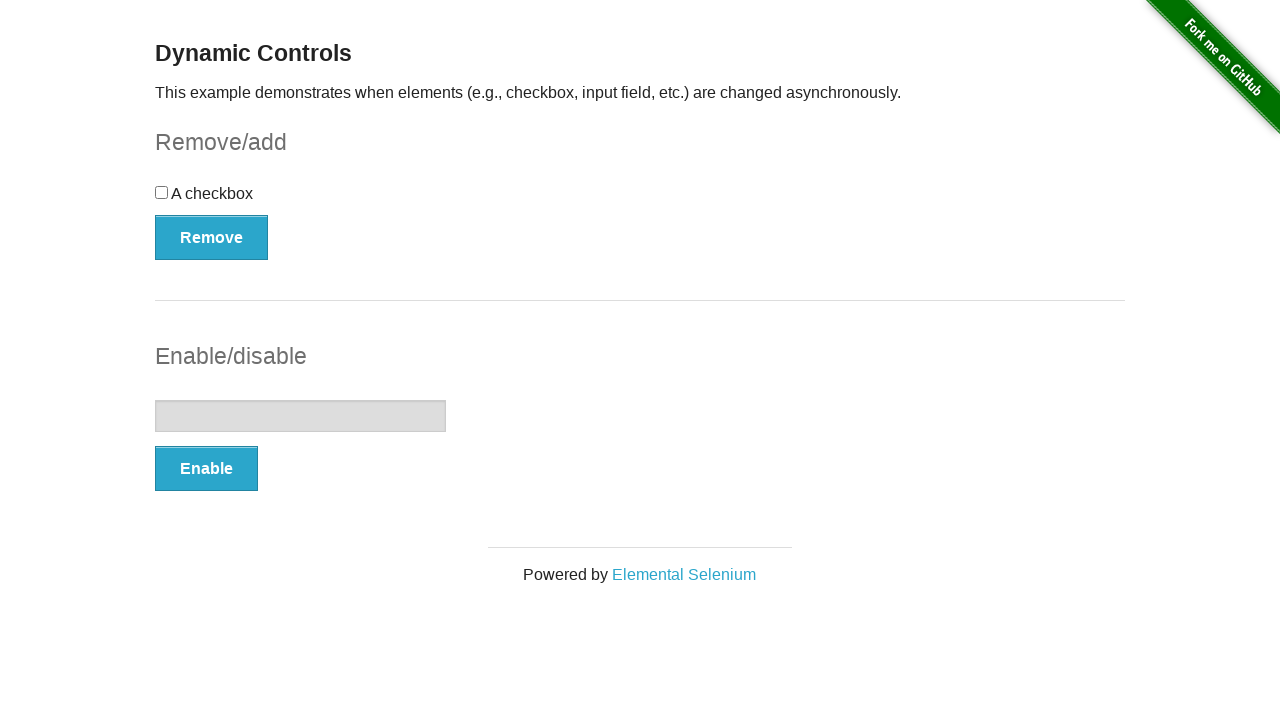

Clicked Remove button at (212, 237) on button:has-text('Remove')
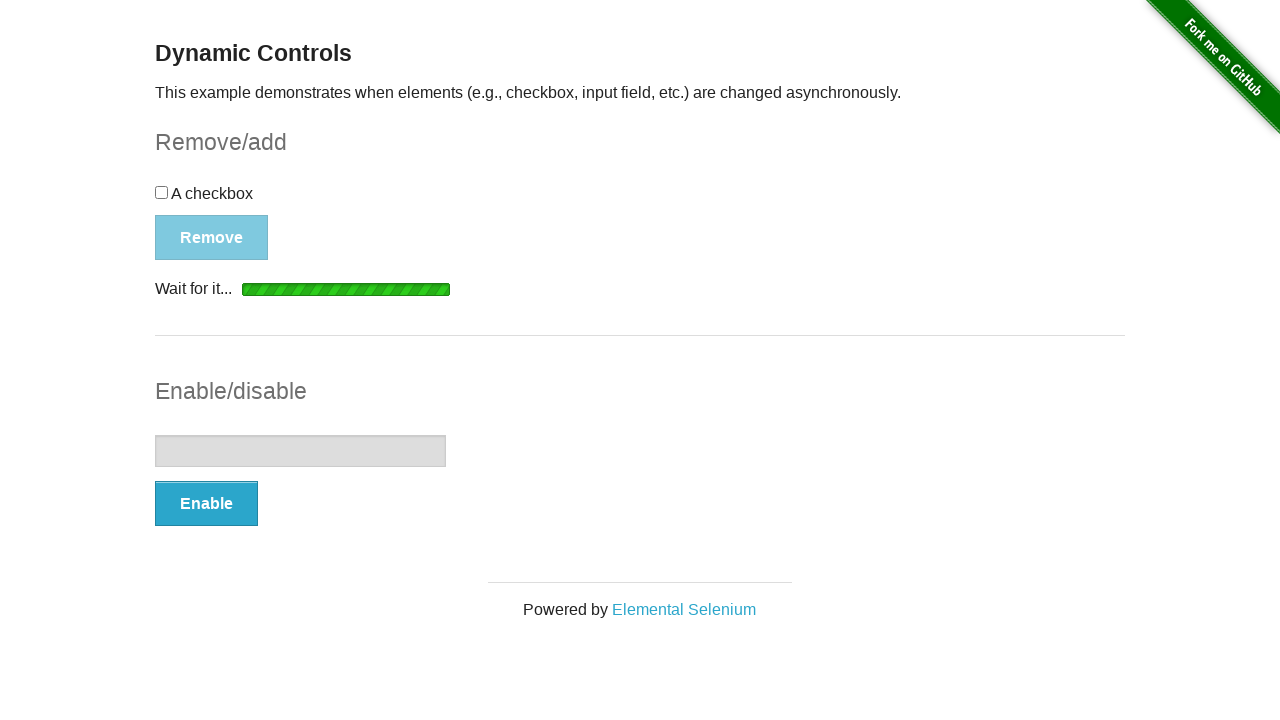

Waited for Remove button to disappear from page
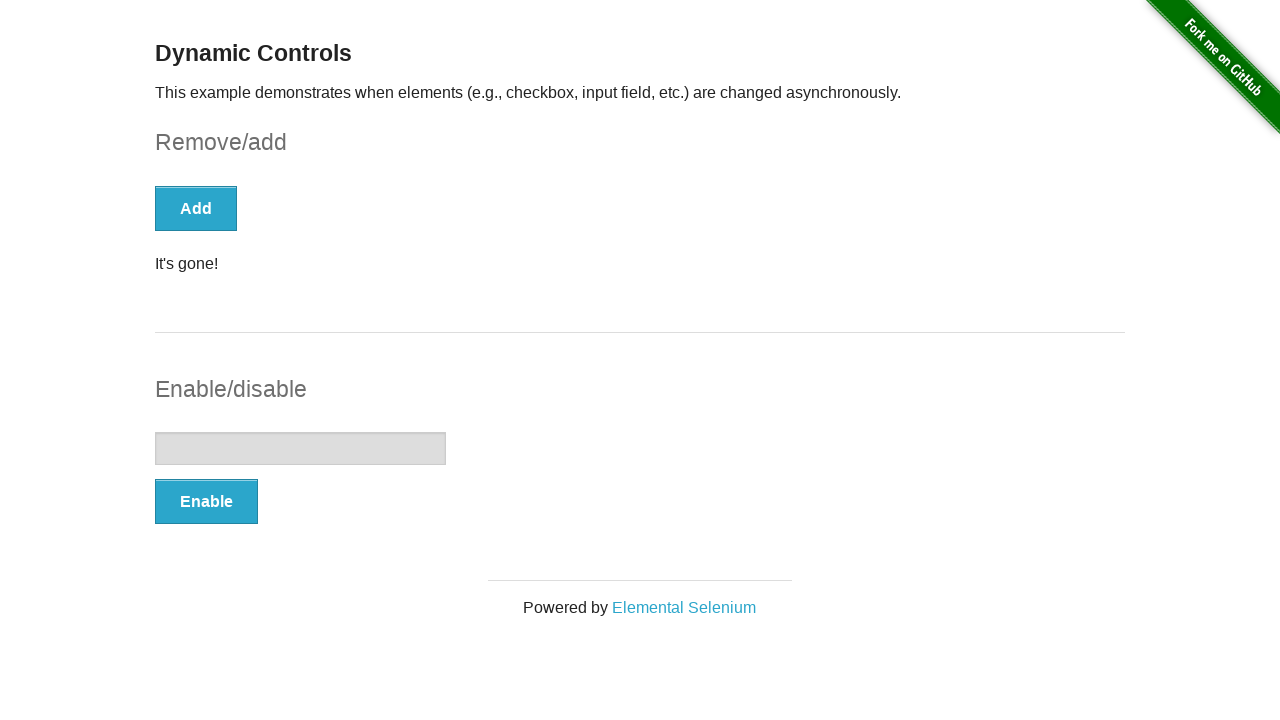

Waited for Enable button to appear
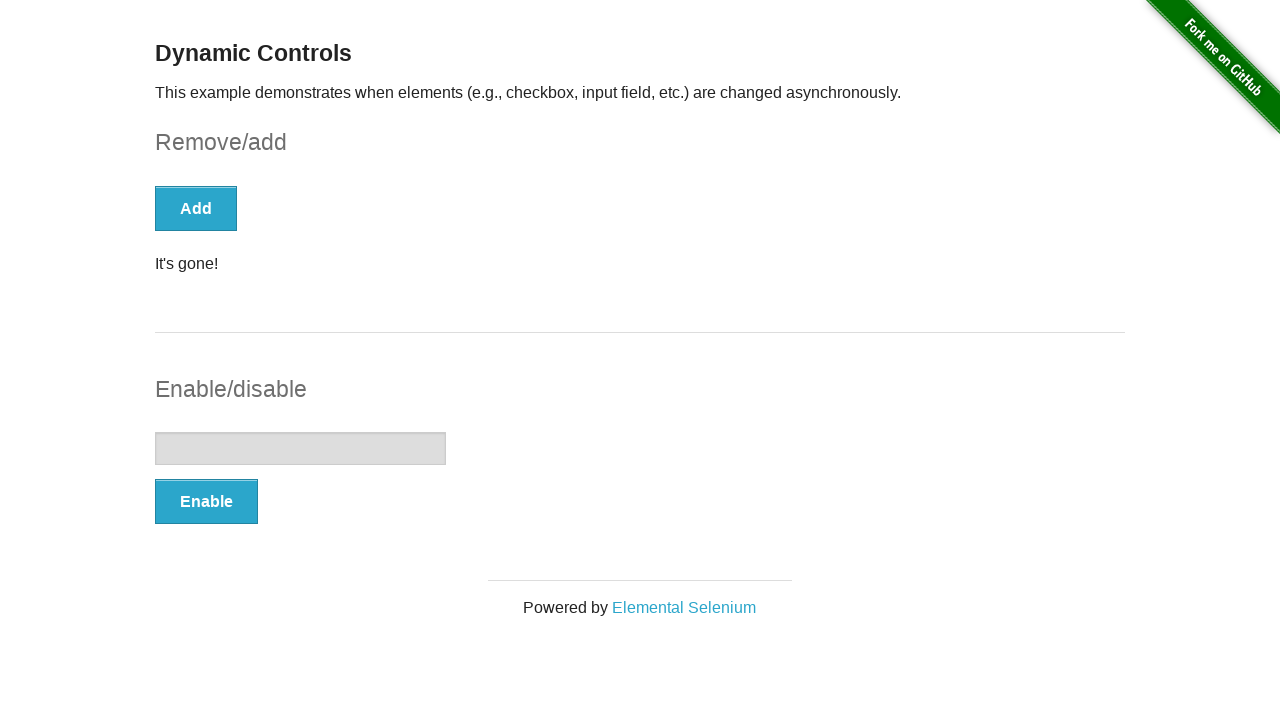

Clicked Enable button at (206, 501) on button:has-text('Enable')
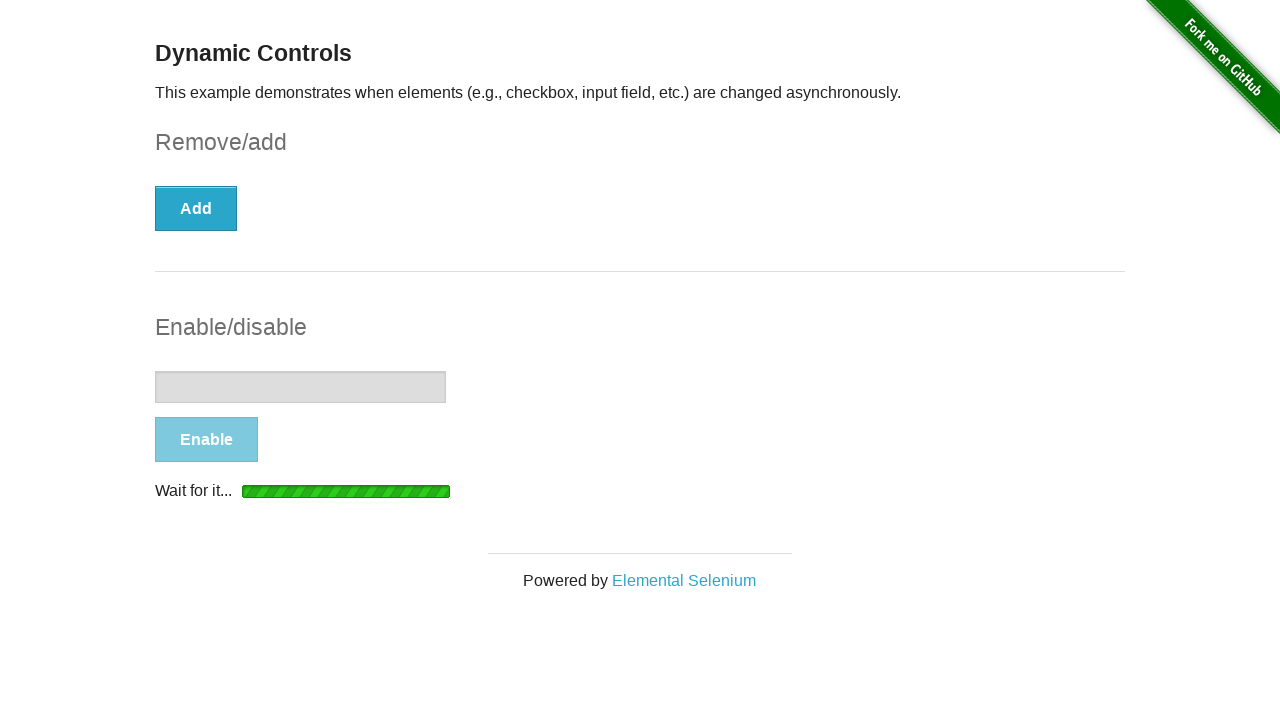

Waited for text field to be enabled (not disabled)
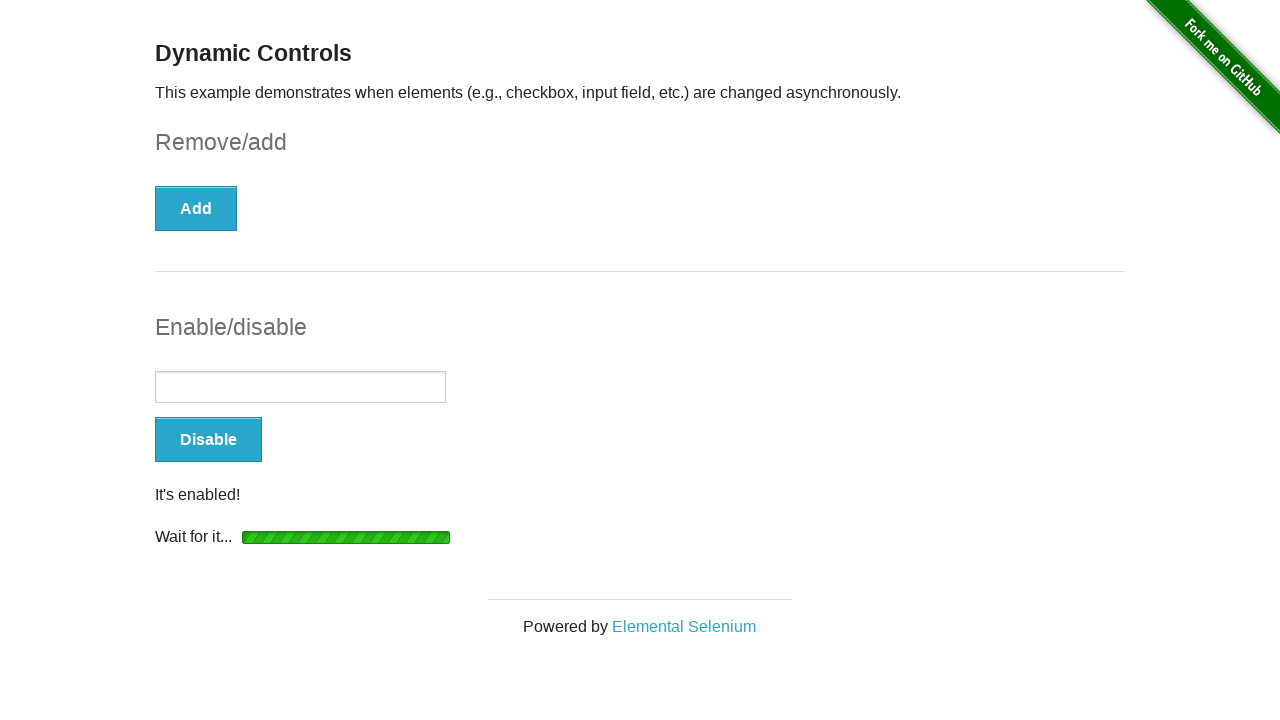

Filled text field with 'Hello' on input[type='text']
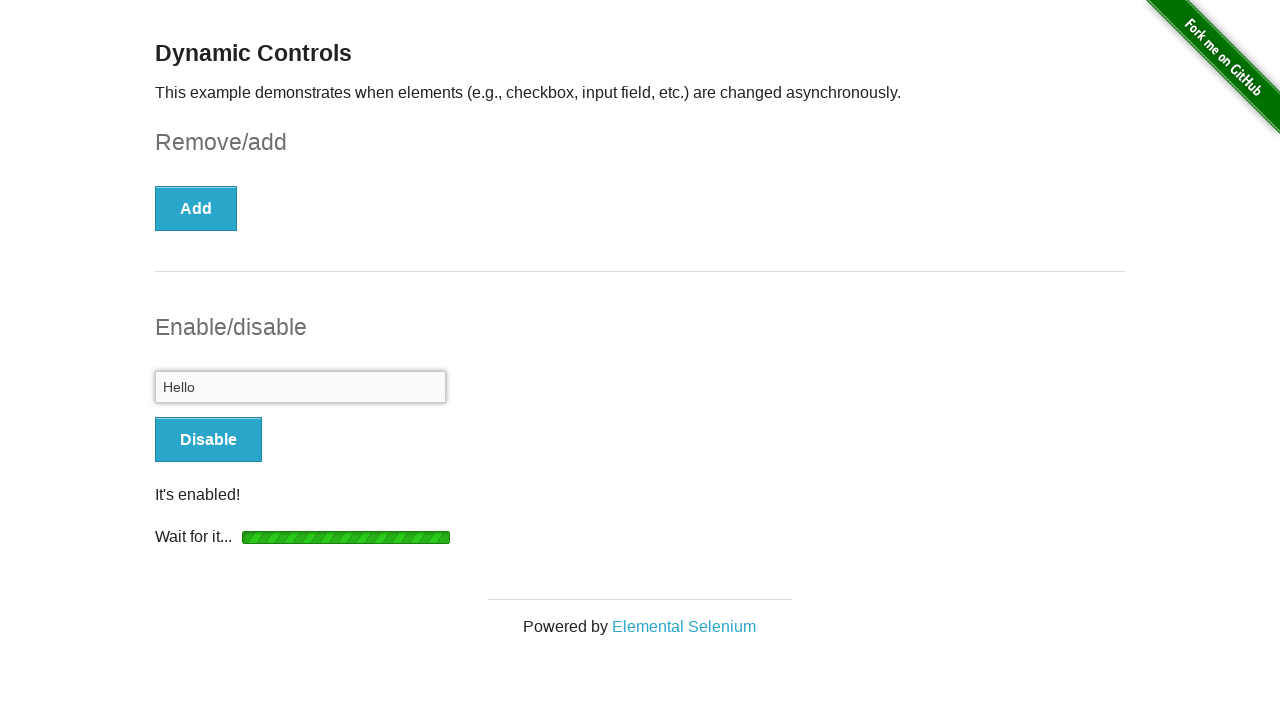

Navigated to add/remove elements page at the-internet.herokuapp.com
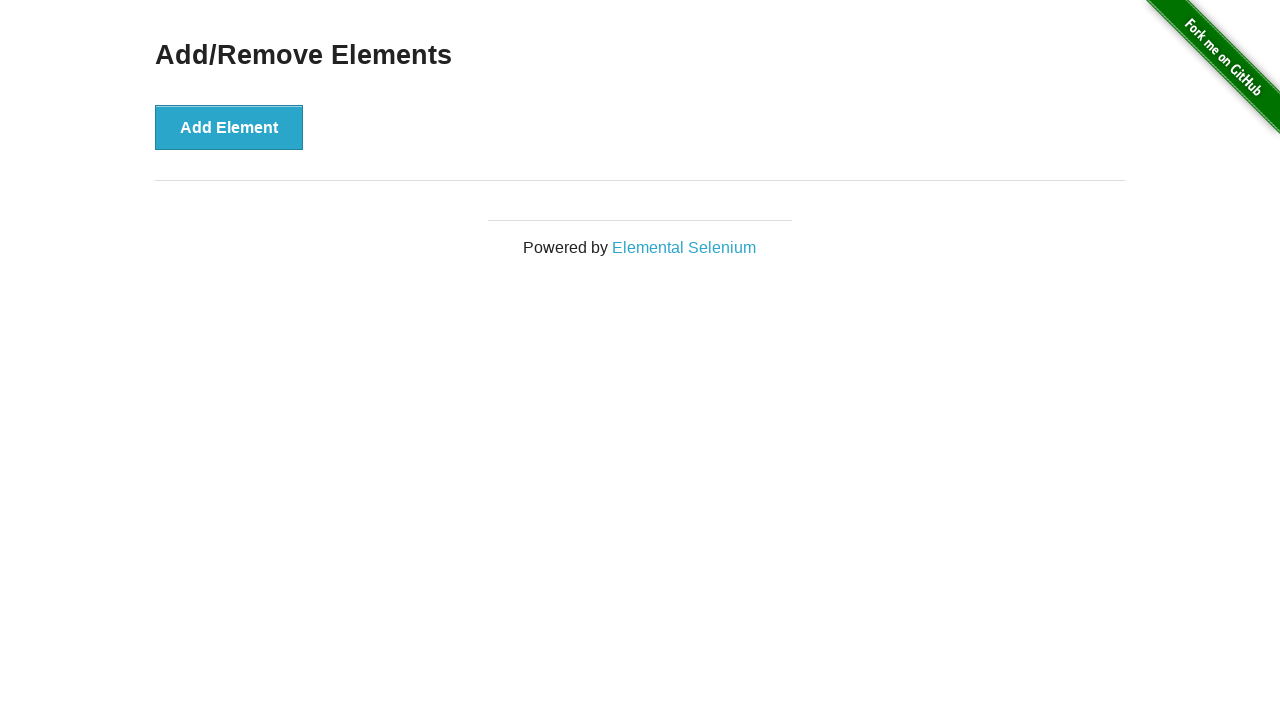

Waited for Add Element button to appear
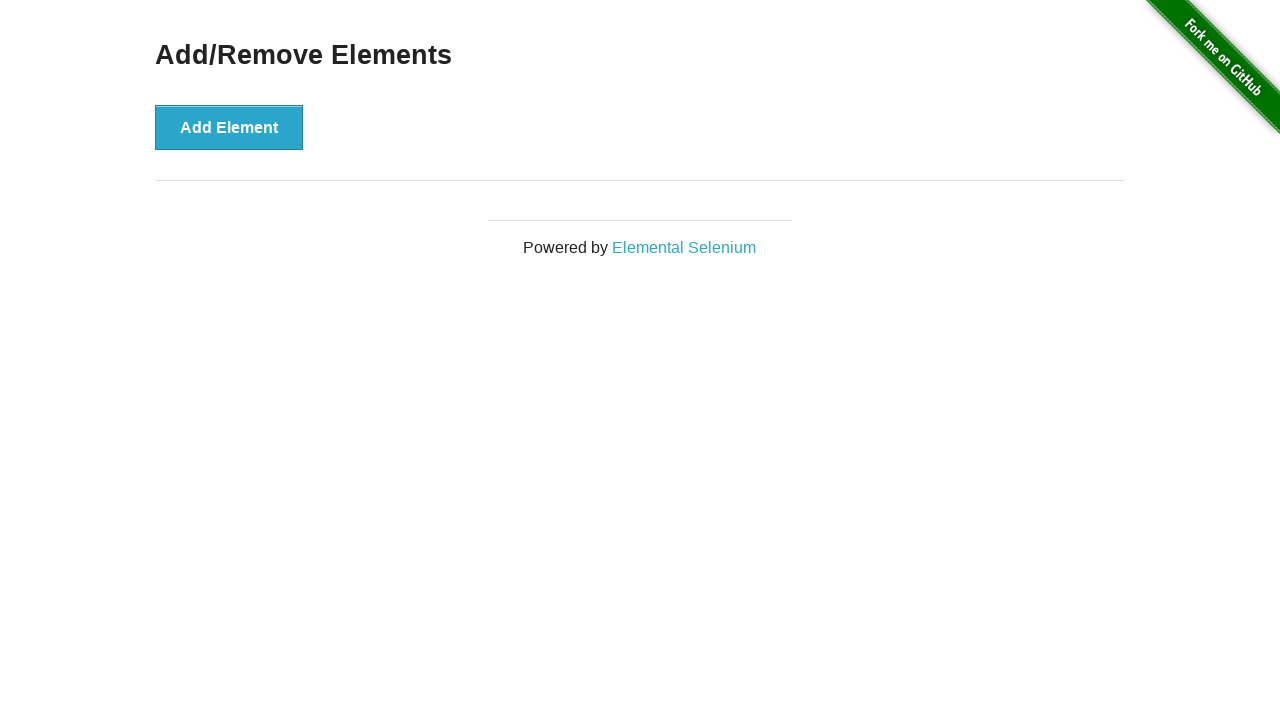

Clicked Add Element button at (229, 127) on button:has-text('Add Element')
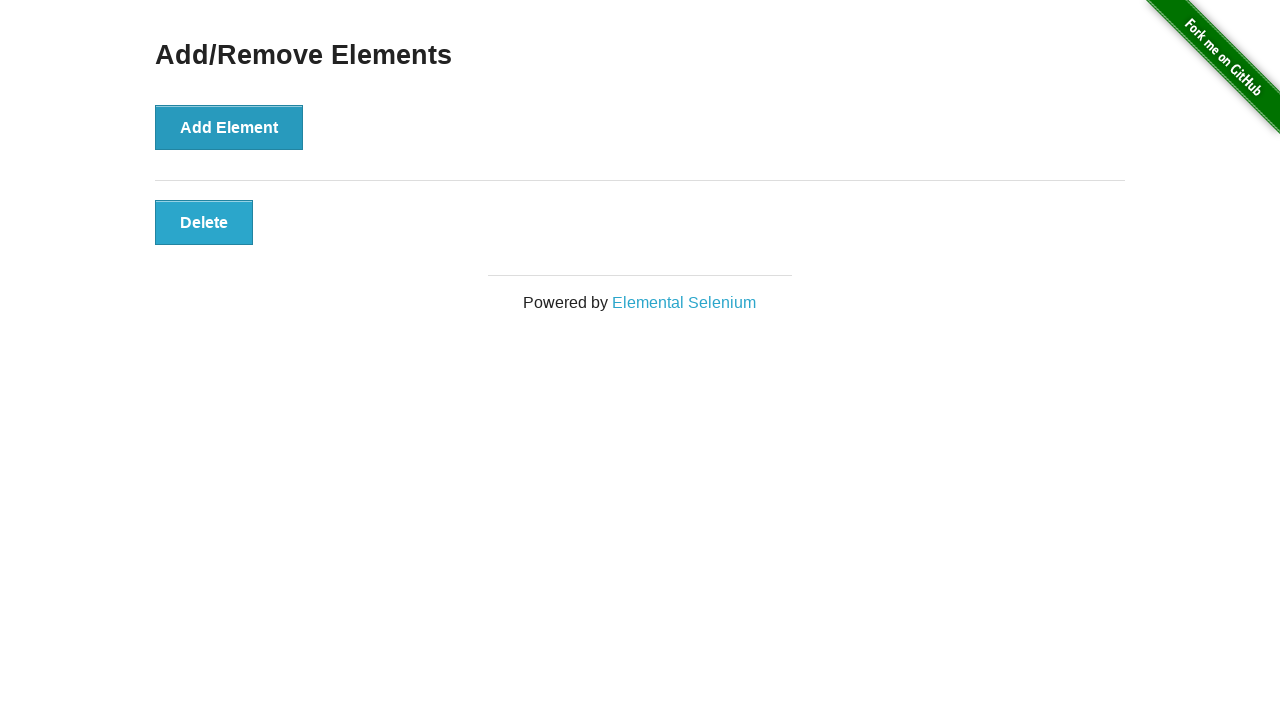

Navigated to demoqa dynamic properties page
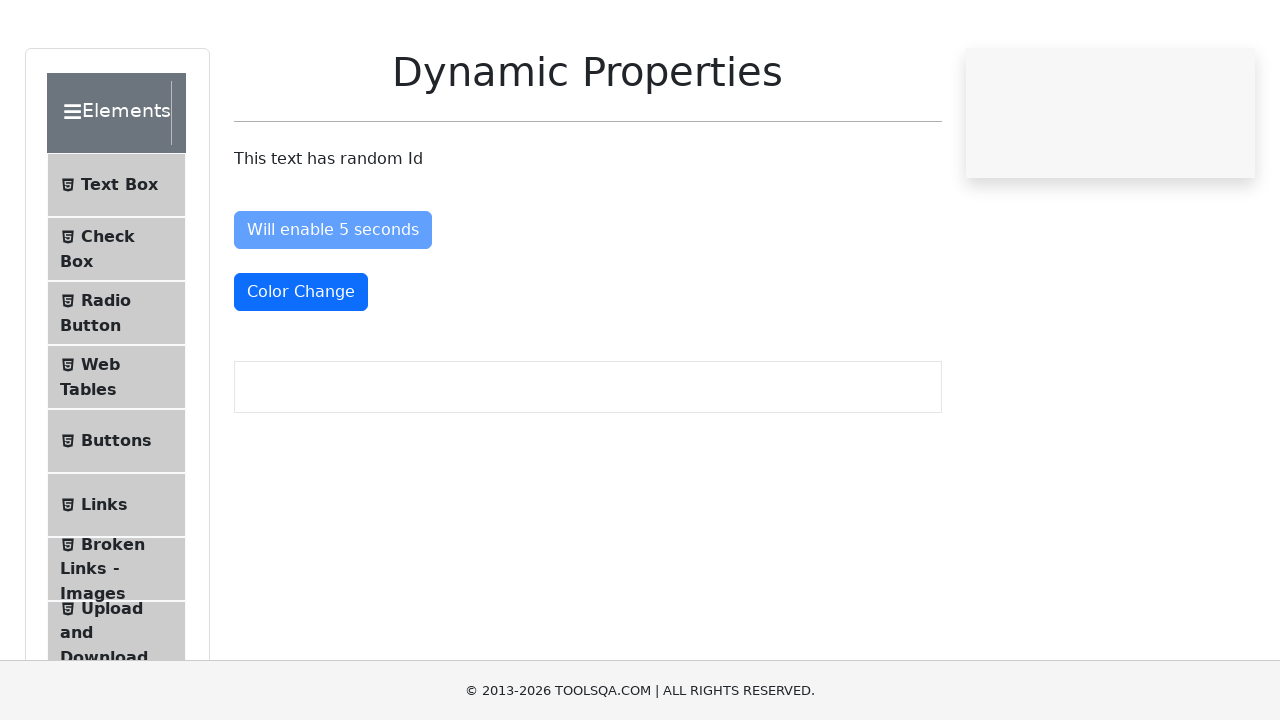

Add element button not found, skipped add element test
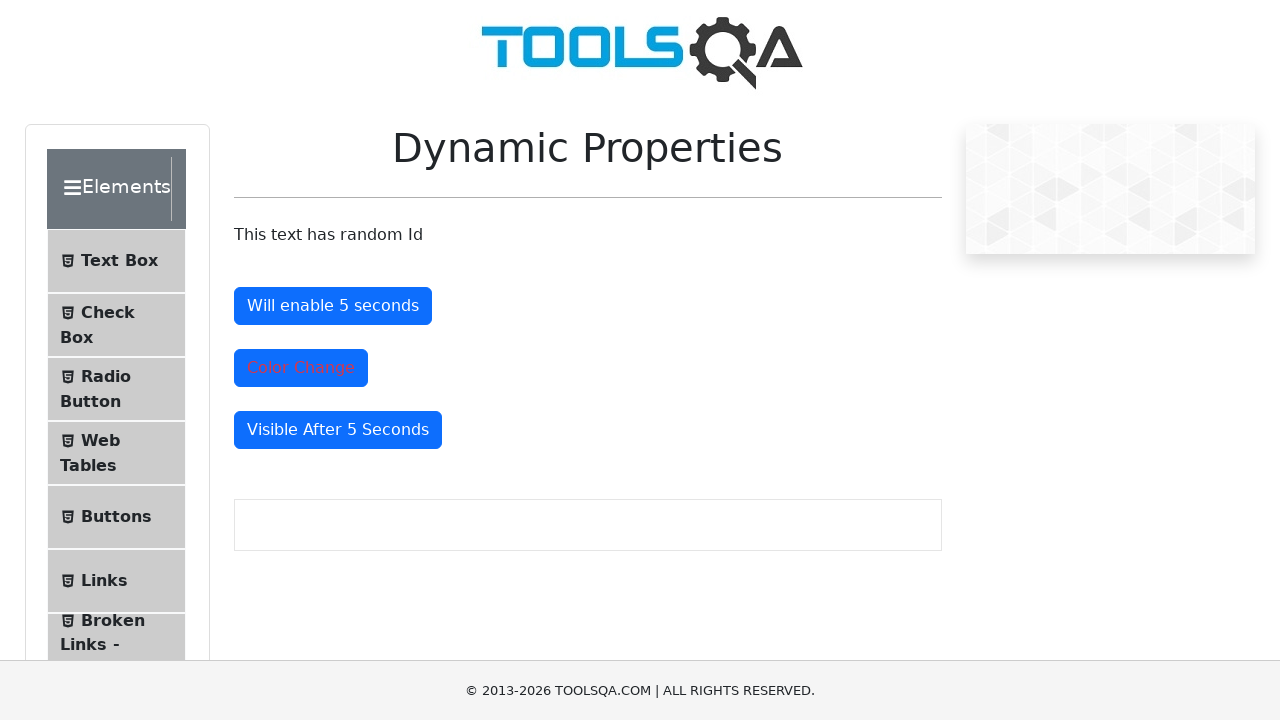

Navigated back to demoqa dynamic properties page for second test
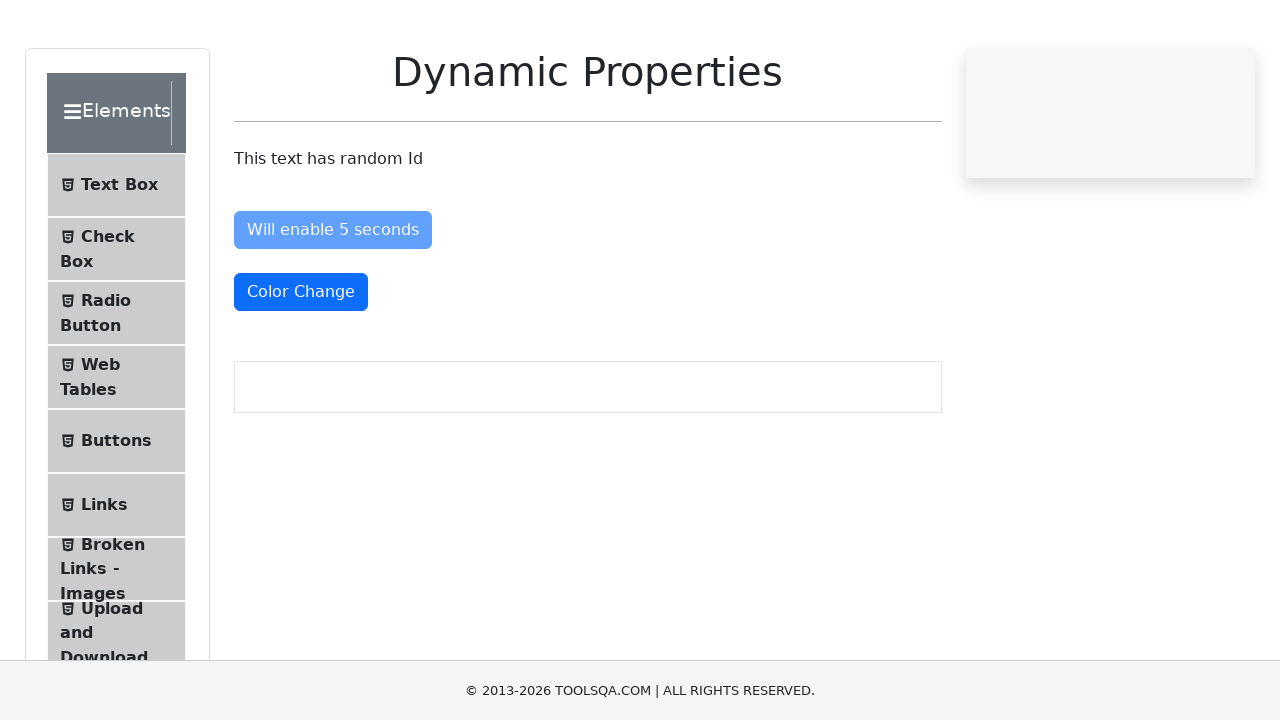

Add/delete element buttons not found, skipped second add/delete test
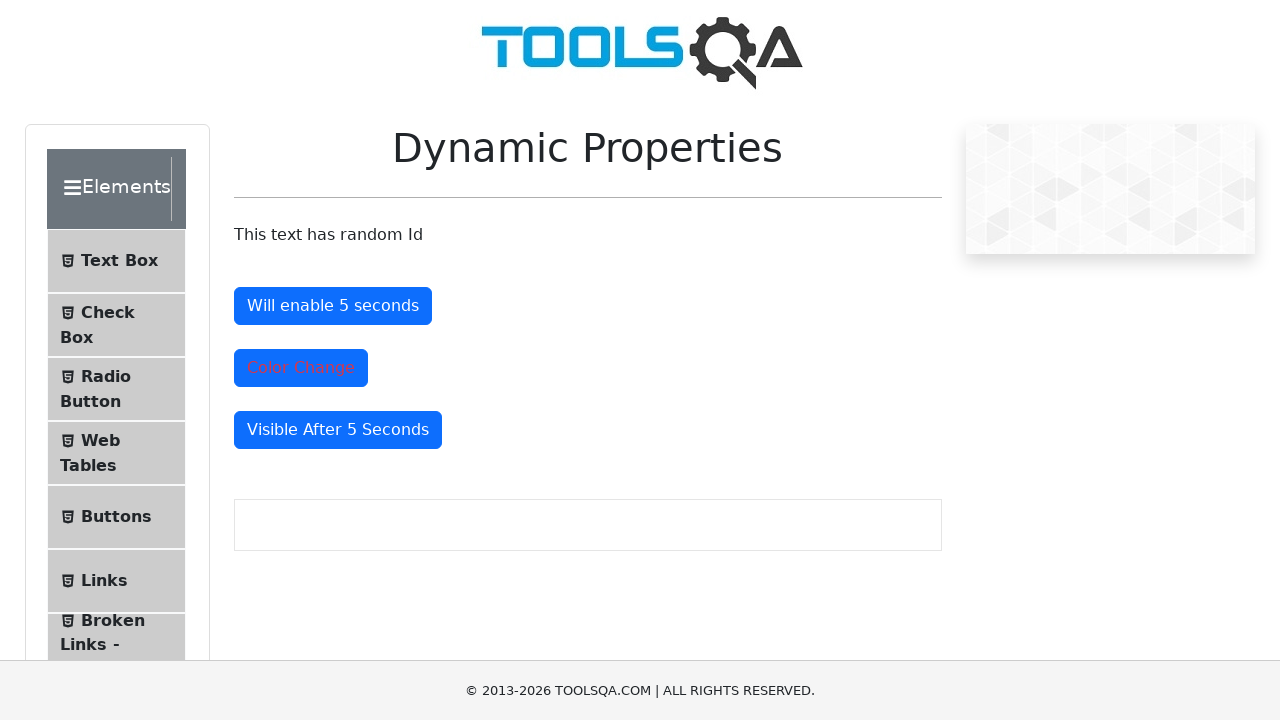

Navigated back to dynamic controls page
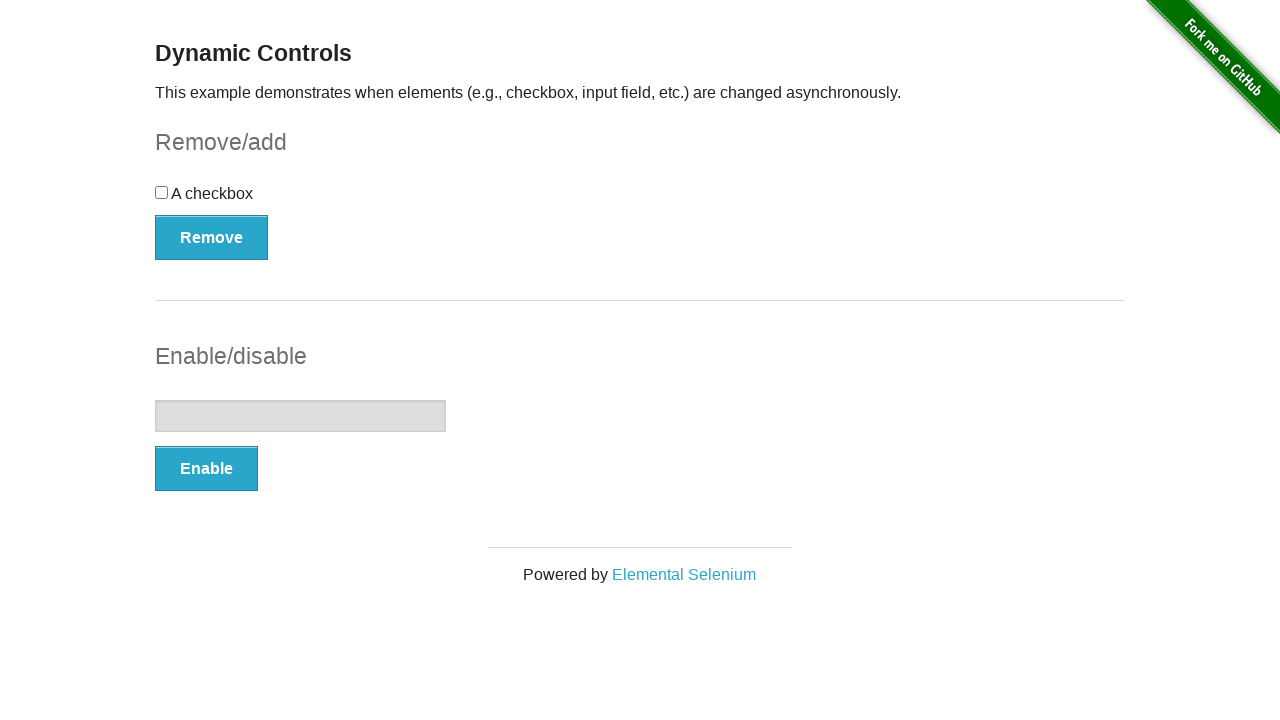

Clicked swap checkbox button at (212, 237) on button[onclick='swapCheckbox()']
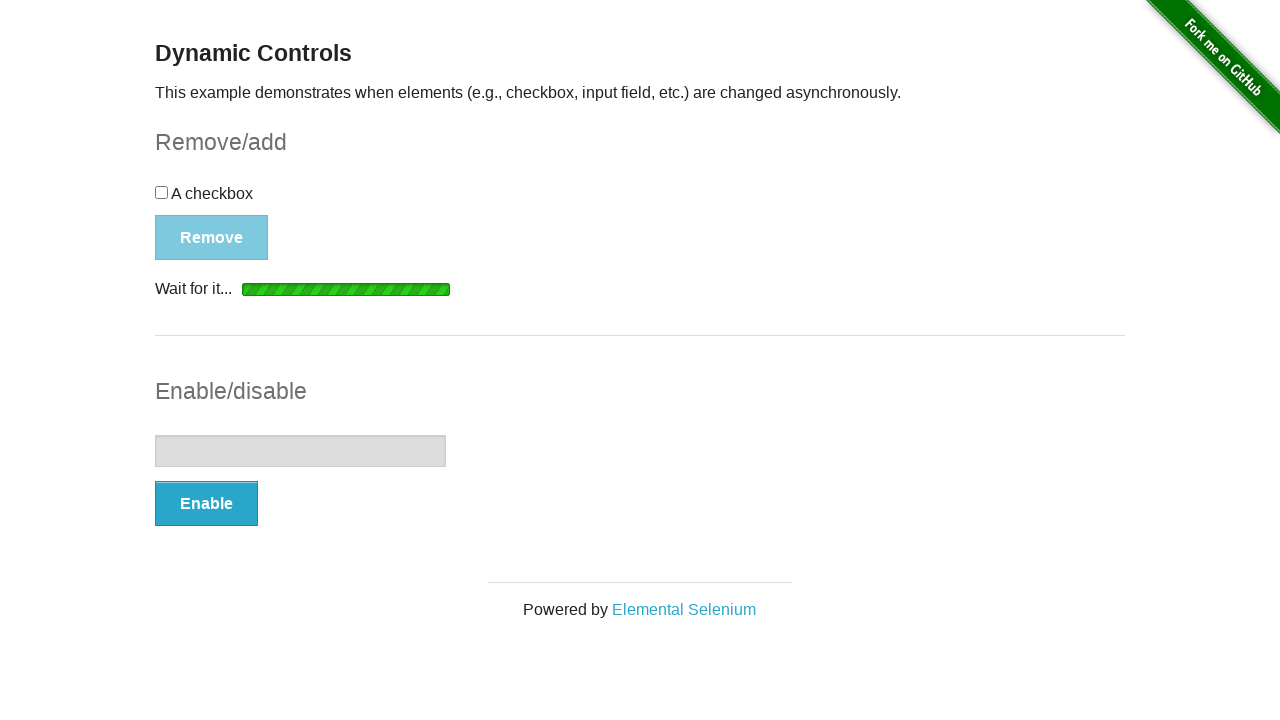

Waited for swap checkbox button text to change to 'Add'
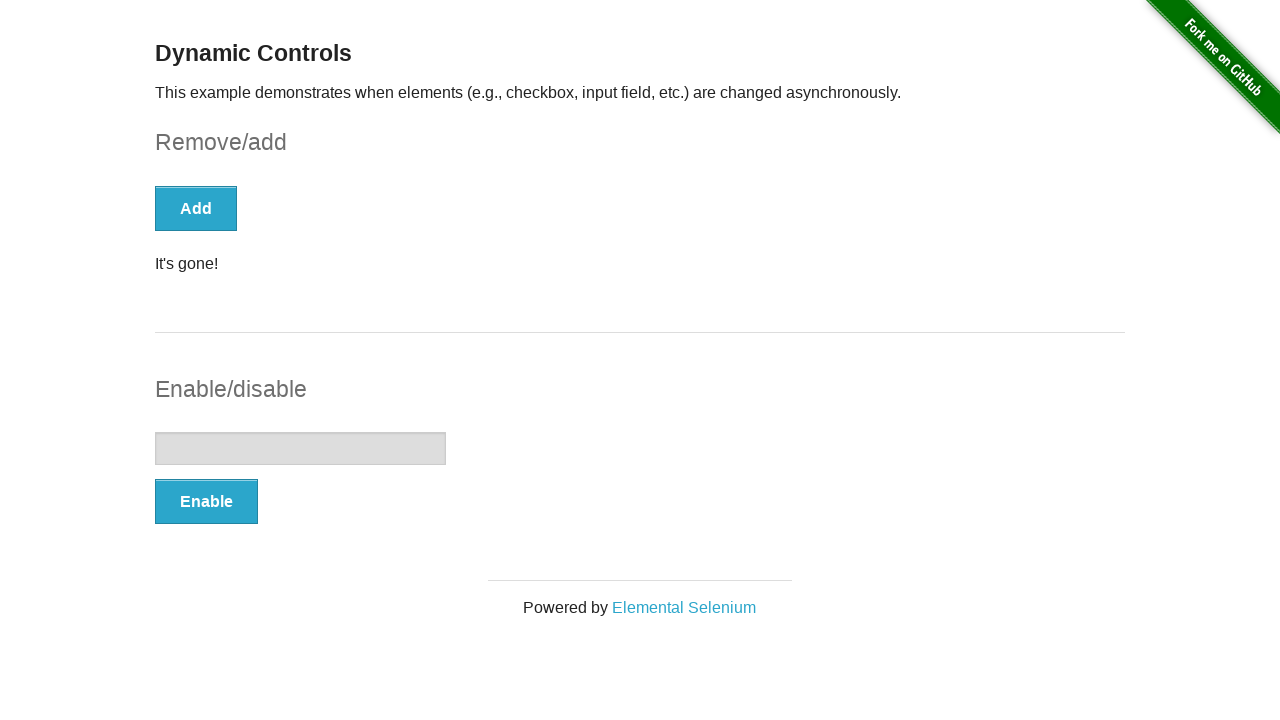

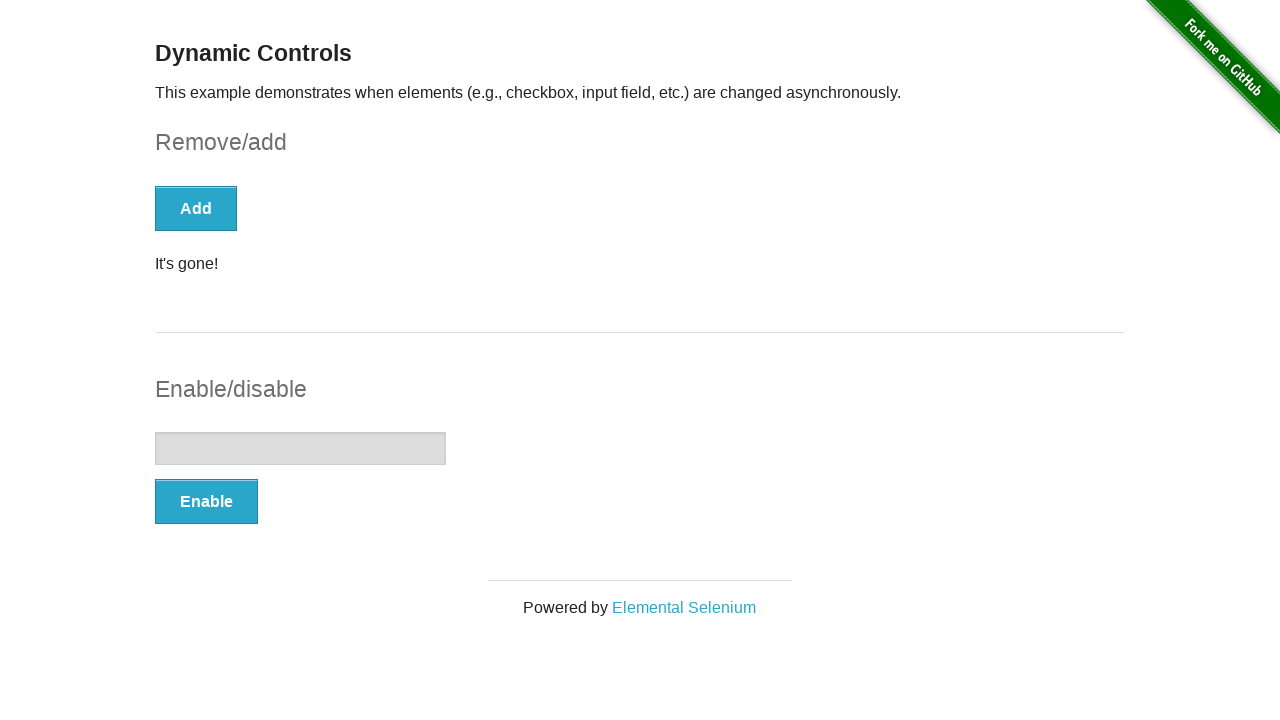